Tests explicit wait functionality by clicking a button that triggers an alert after a delay and then accepting the alert

Starting URL: https://letcode.in/waits

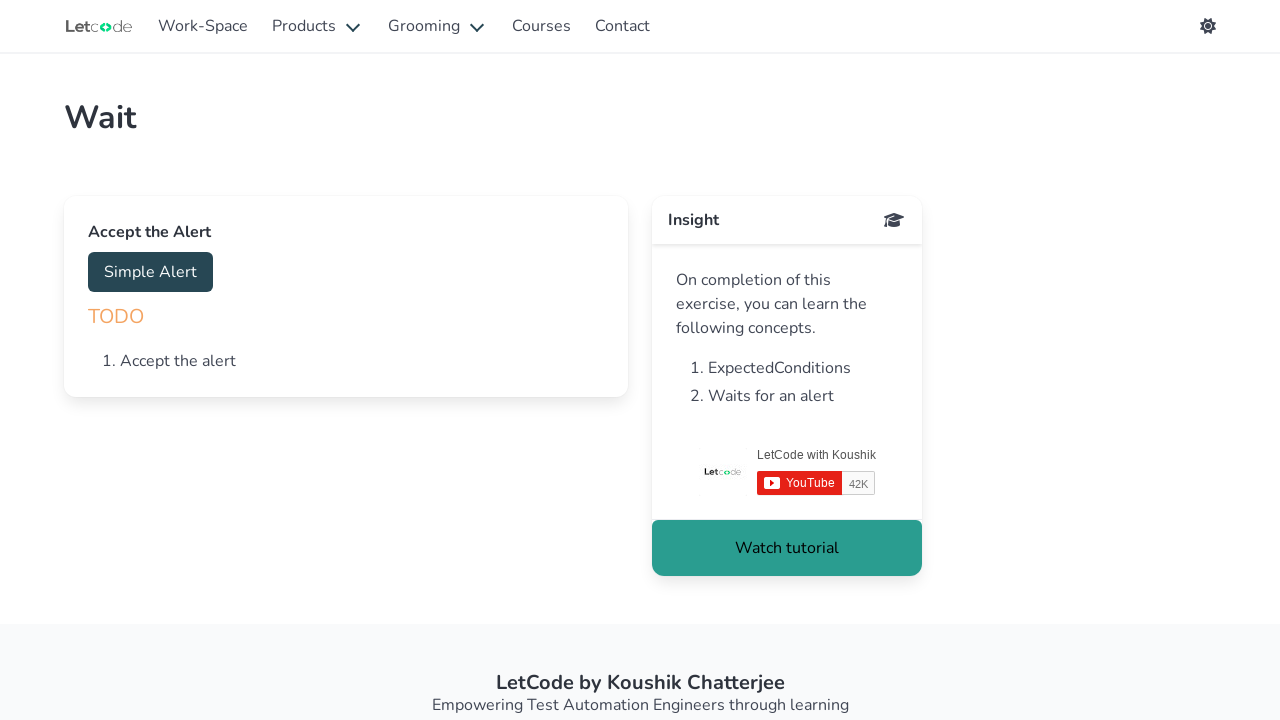

Navigated to explicit wait test page
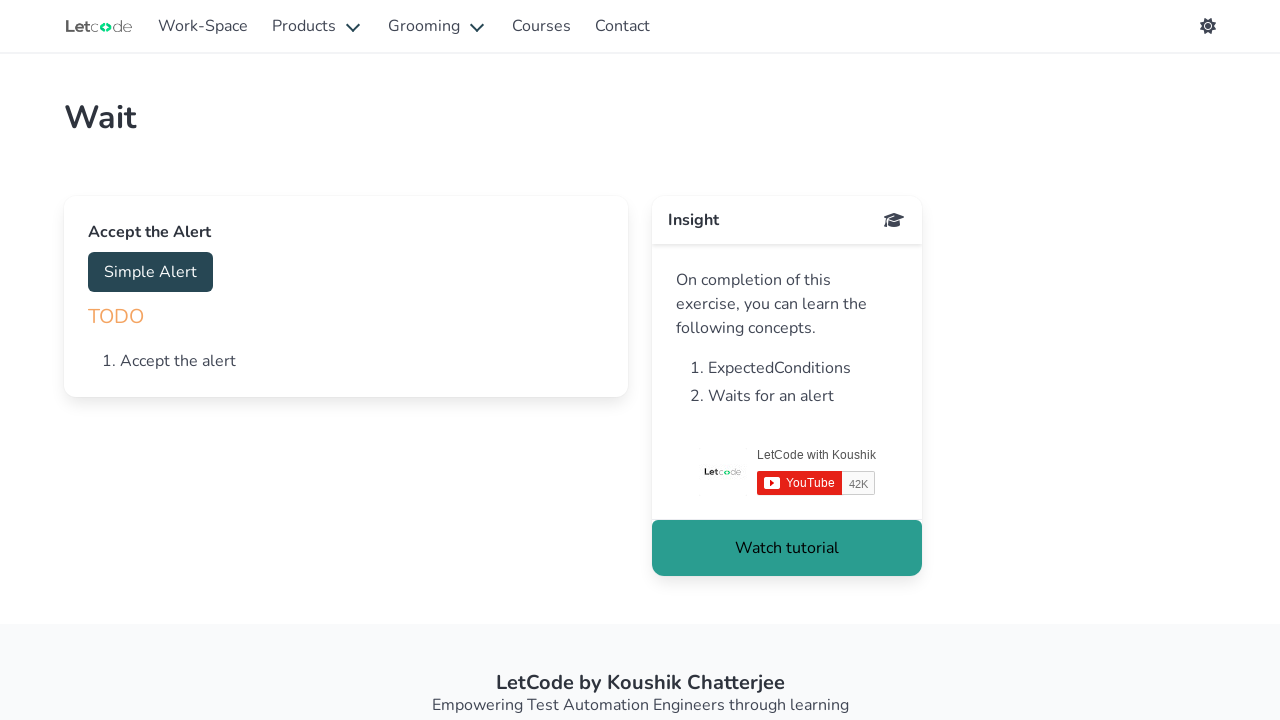

Clicked button that triggers delayed alert at (150, 272) on button#accept
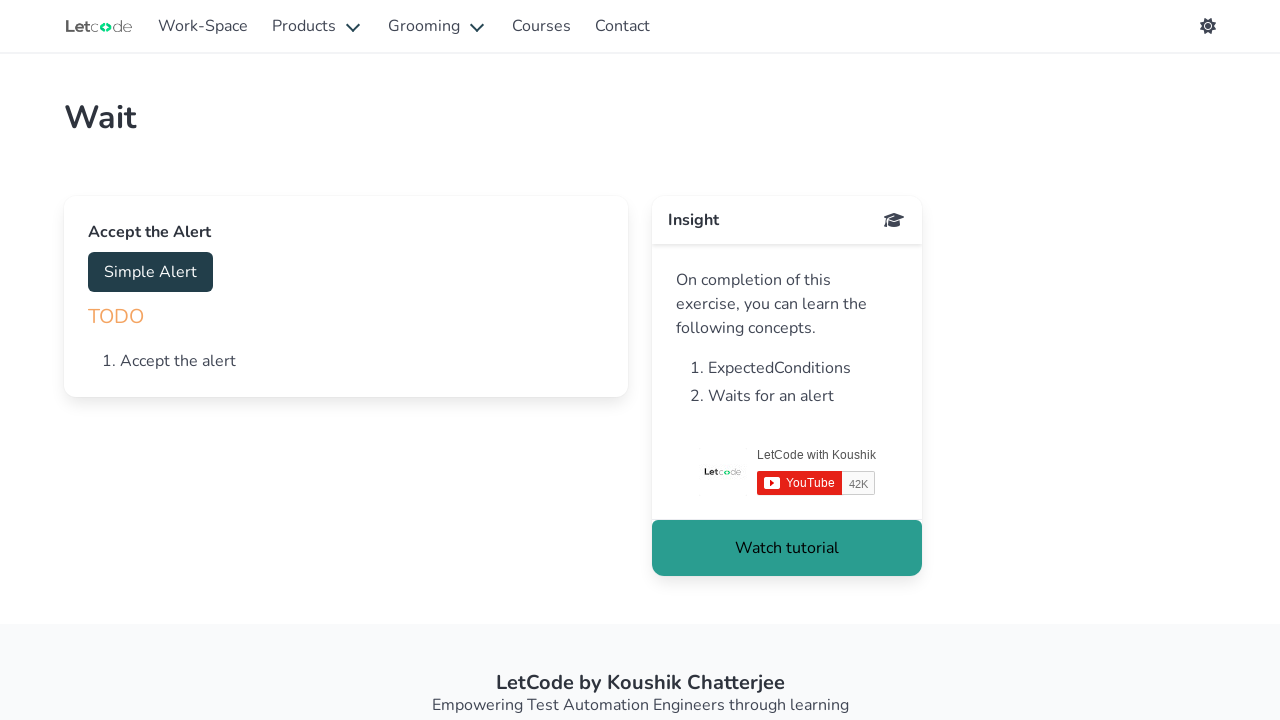

Alert dialog appeared and was accepted
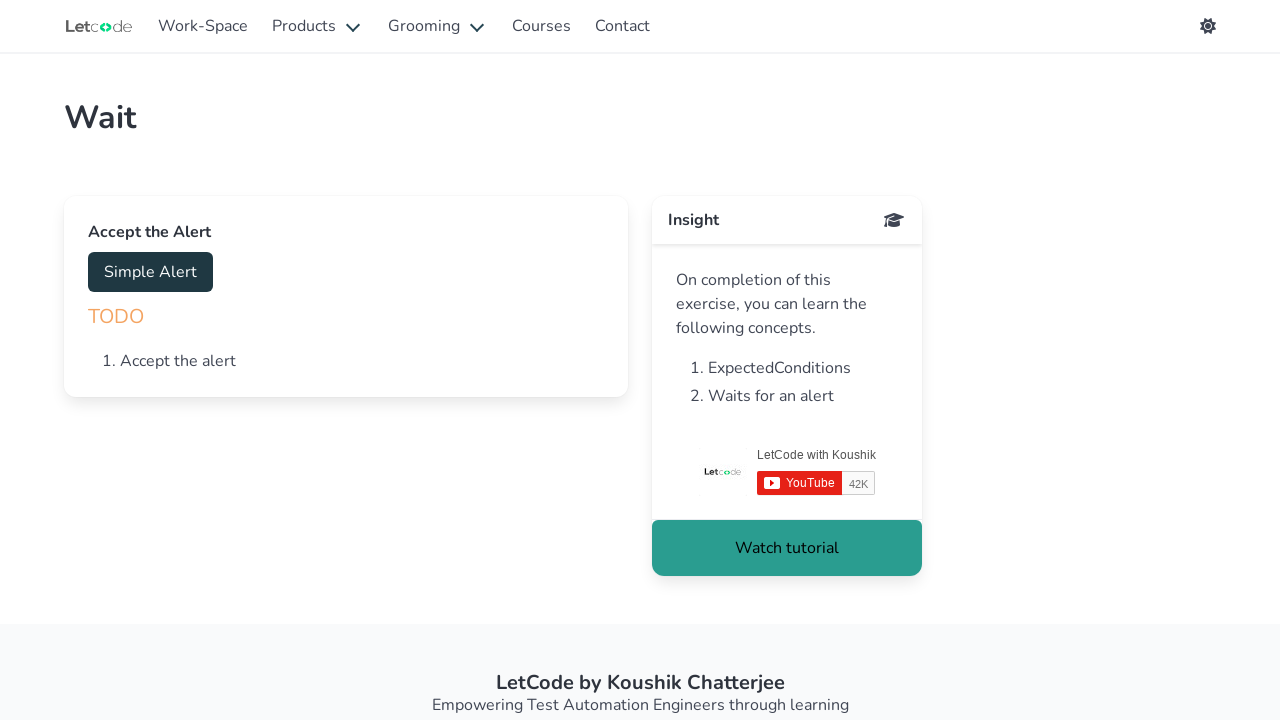

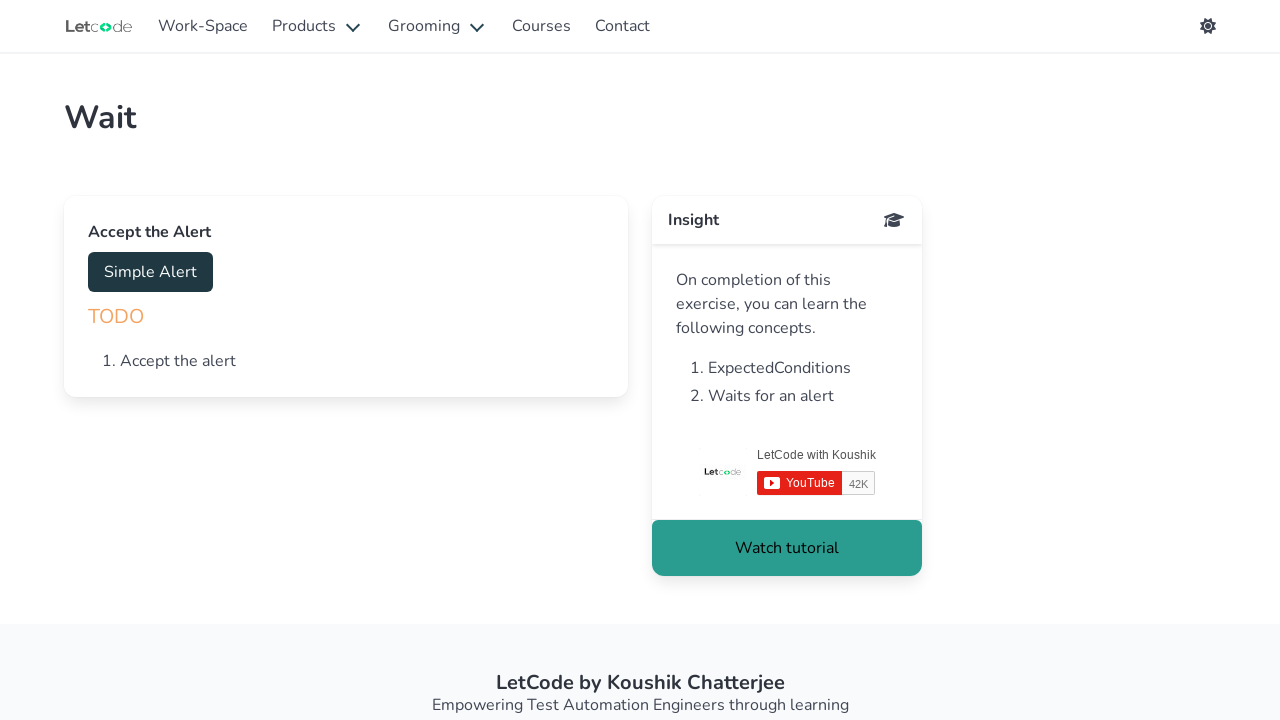